Tests checkbox functionality by finding checkboxes on the page and clicking on a specific checkbox (Option-2)

Starting URL: https://www.syntaxprojects.com/basic-checkbox-demo.php

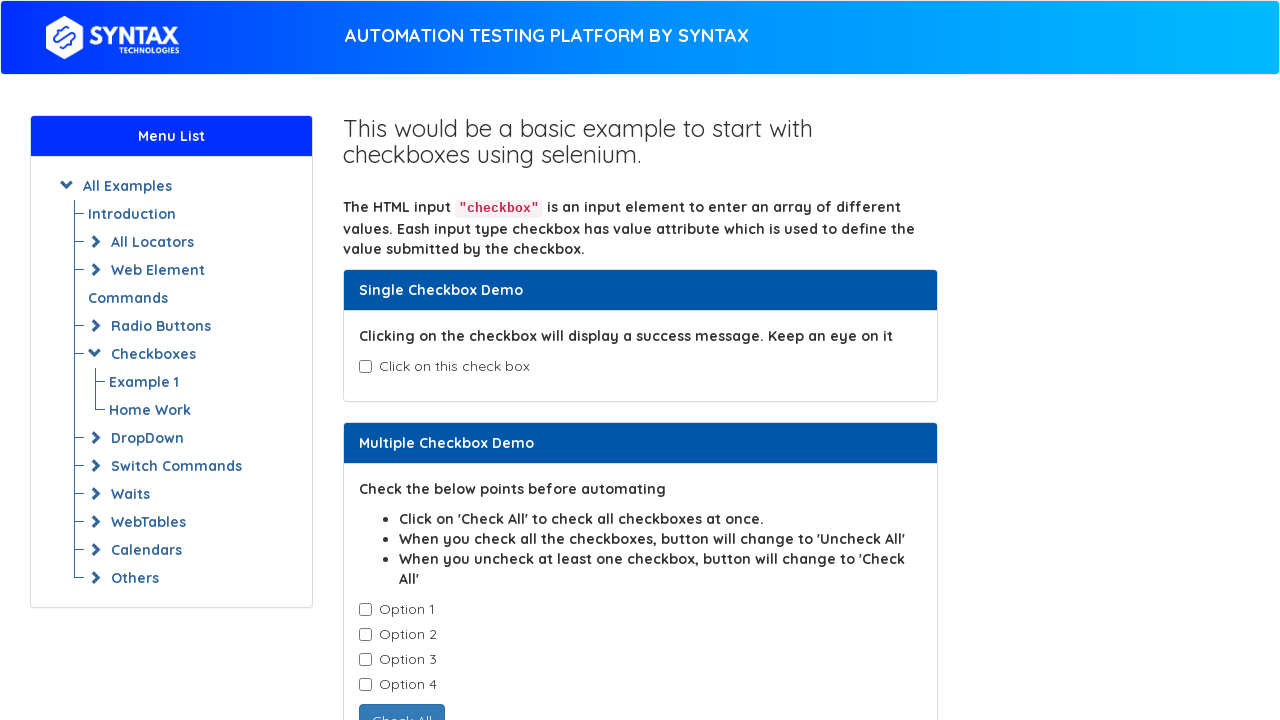

Waited for checkboxes to load on the page
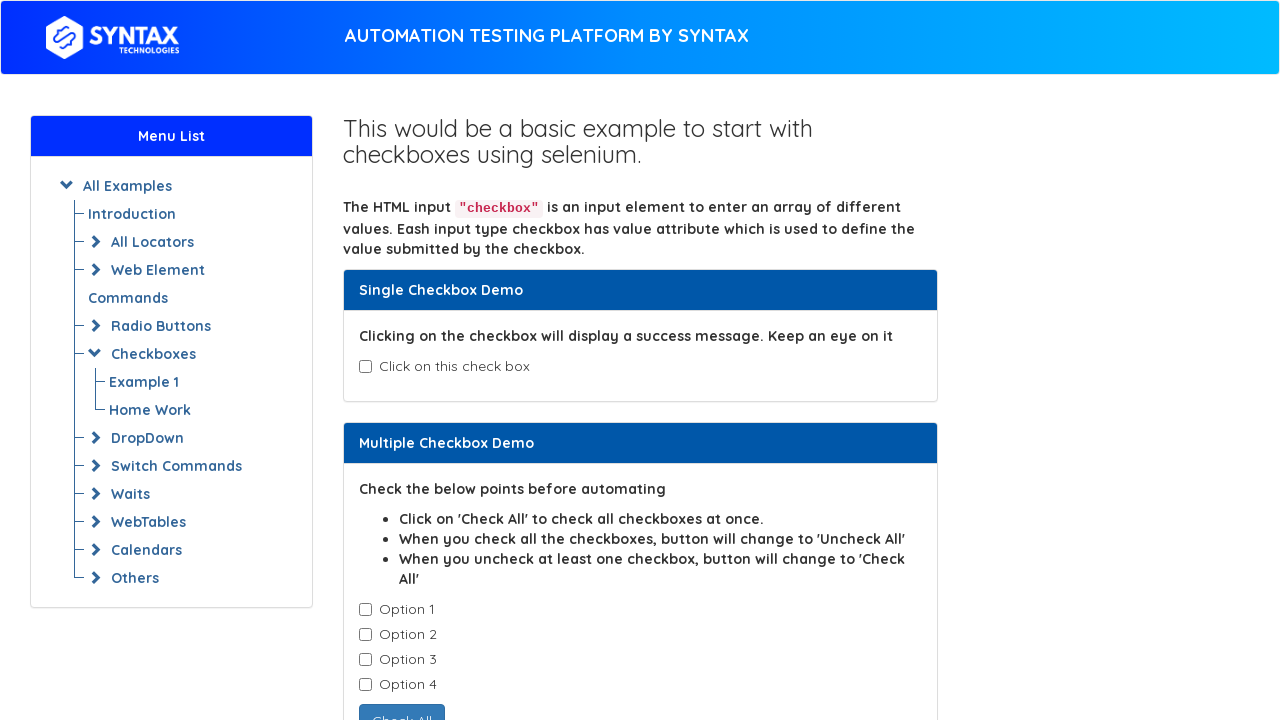

Clicked on Option-2 checkbox at (365, 635) on input.cb1-element[value='Option-2']
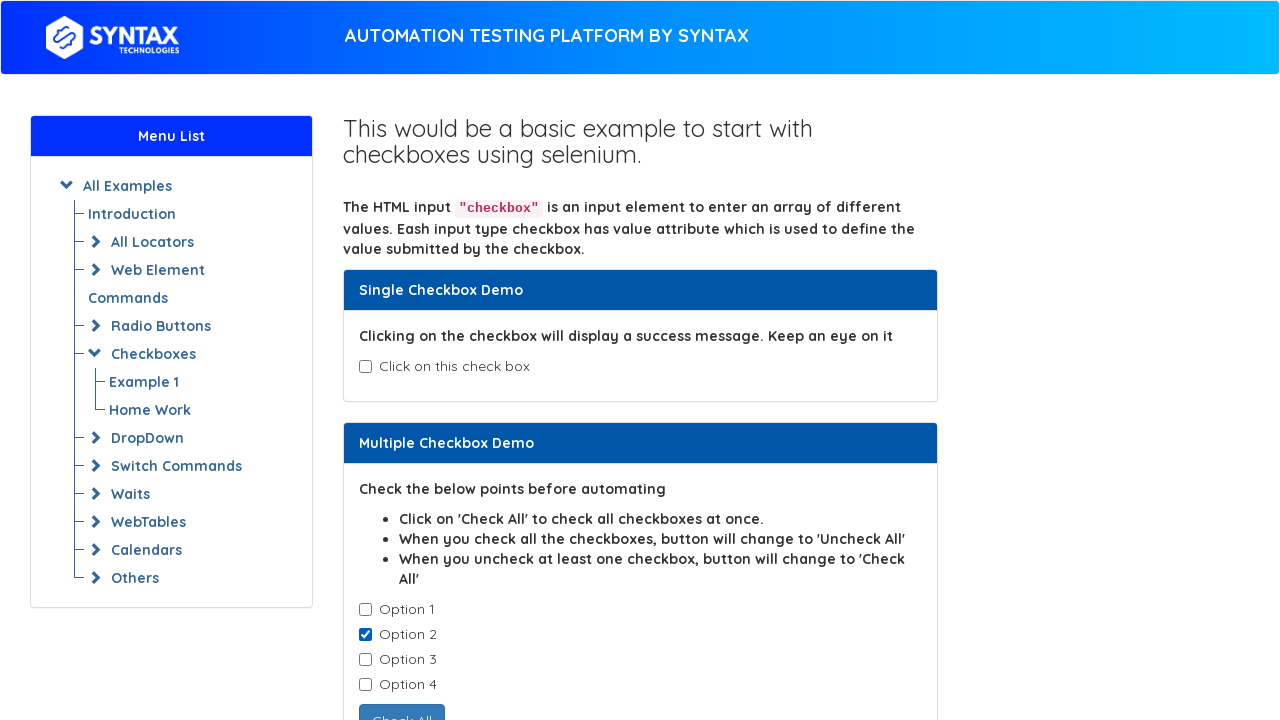

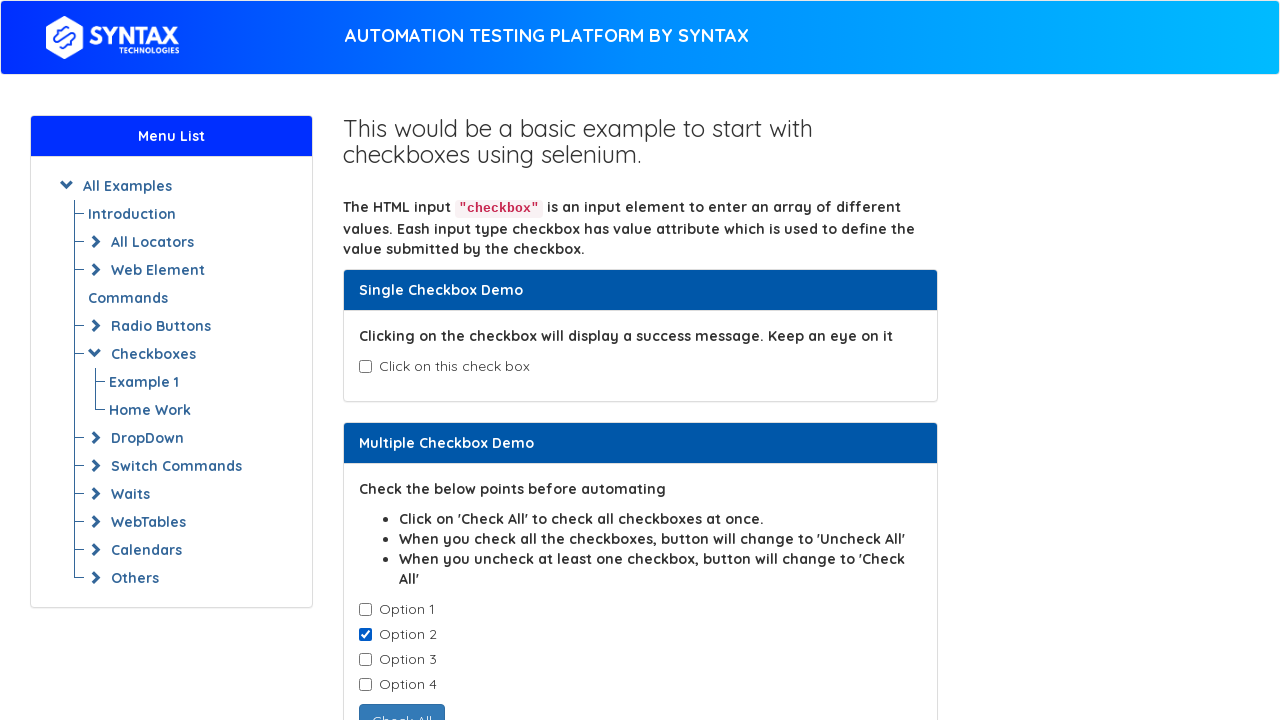